Navigates to NuGet and performs keyboard input actions typing various text strings

Starting URL: https://nuget.org

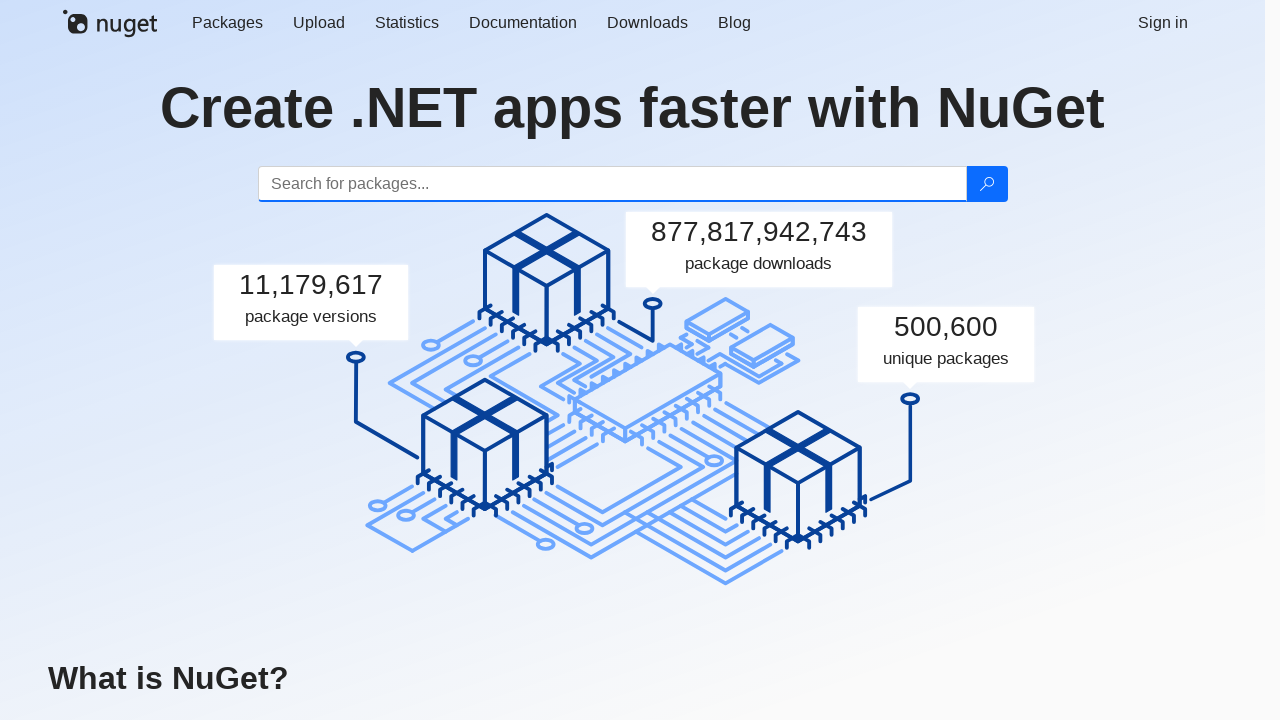

Waited for page to load (domcontentloaded)
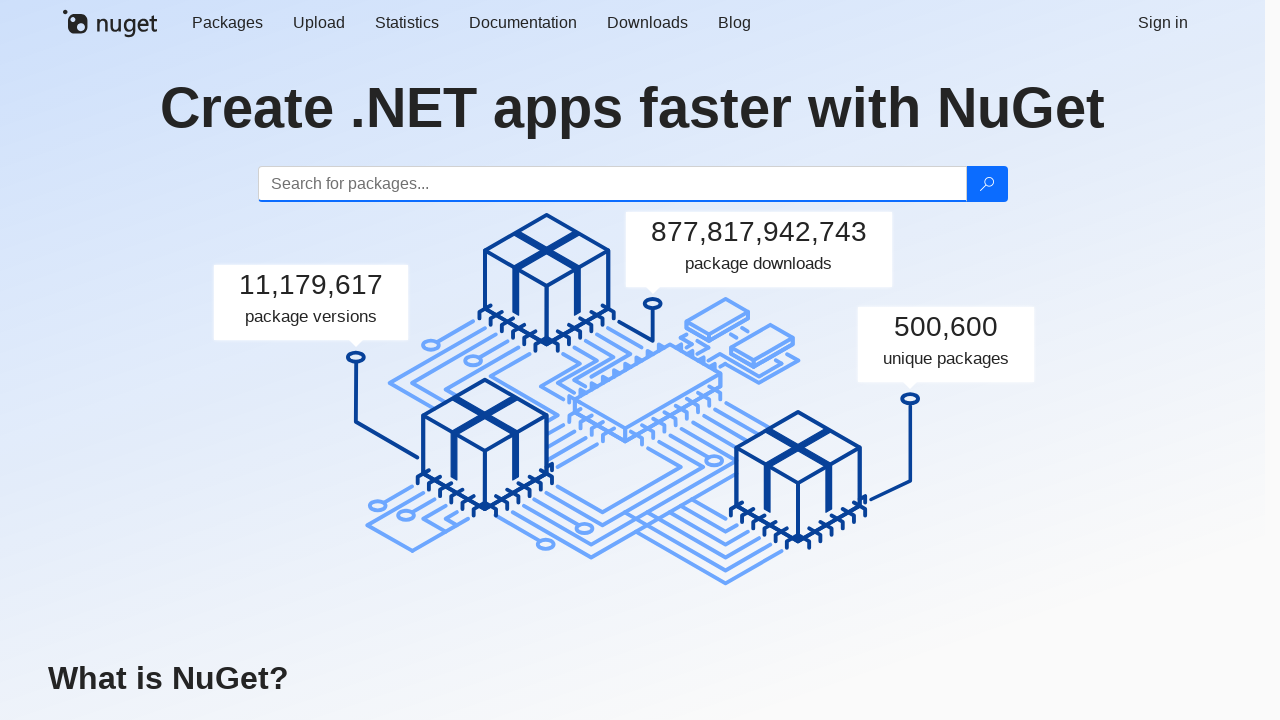

Typed 'abc' using keyboard
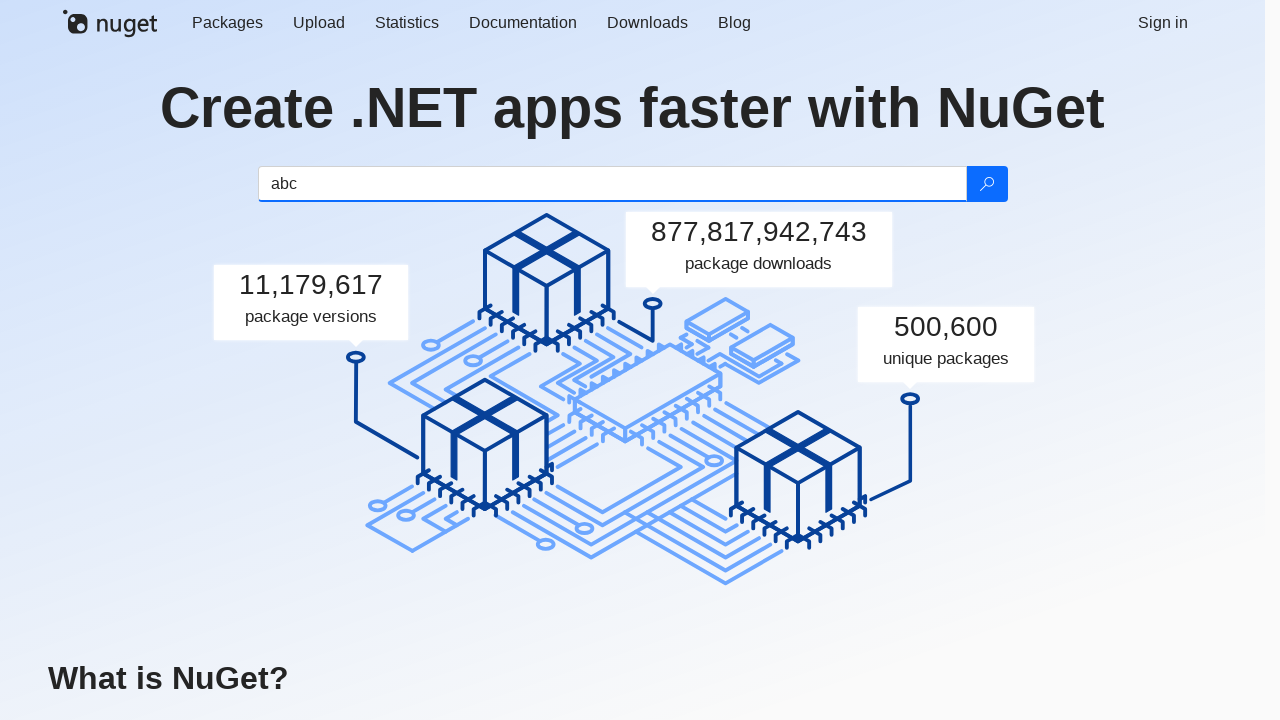

Typed 'Hi,' using keyboard
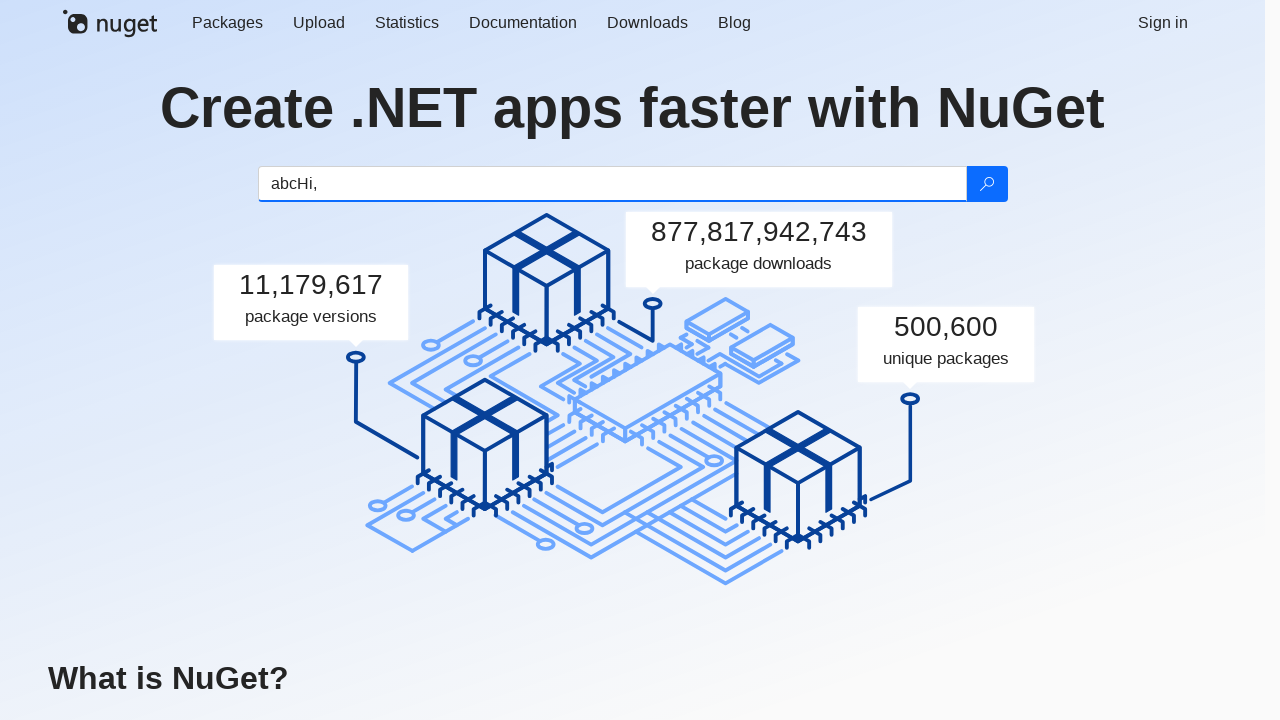

Typed 'World' using keyboard
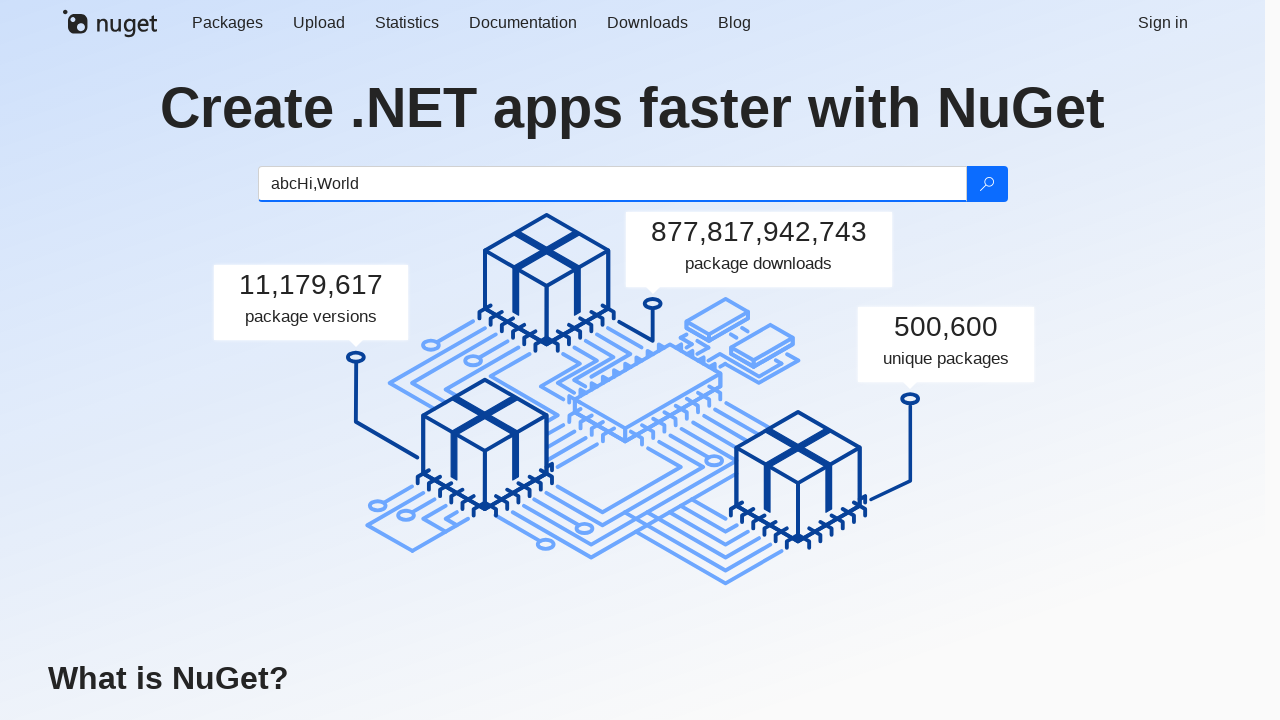

Typed '!' using keyboard
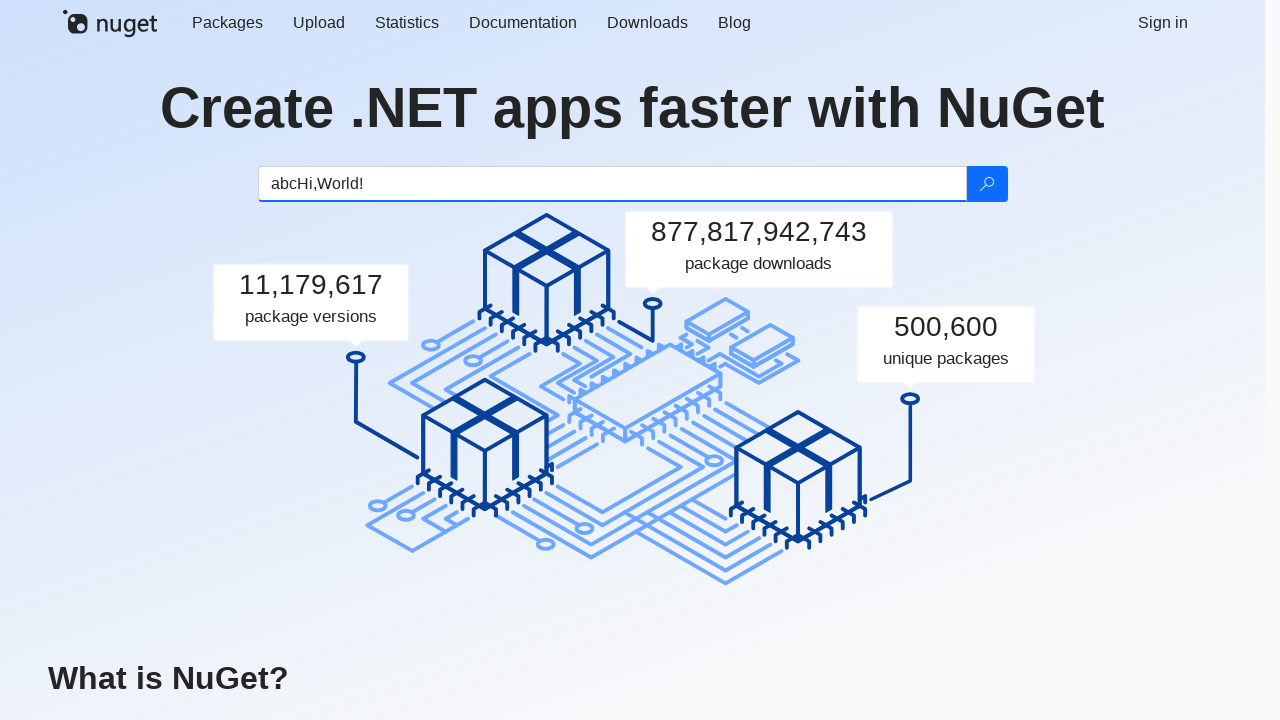

Typed 'qwe' using keyboard
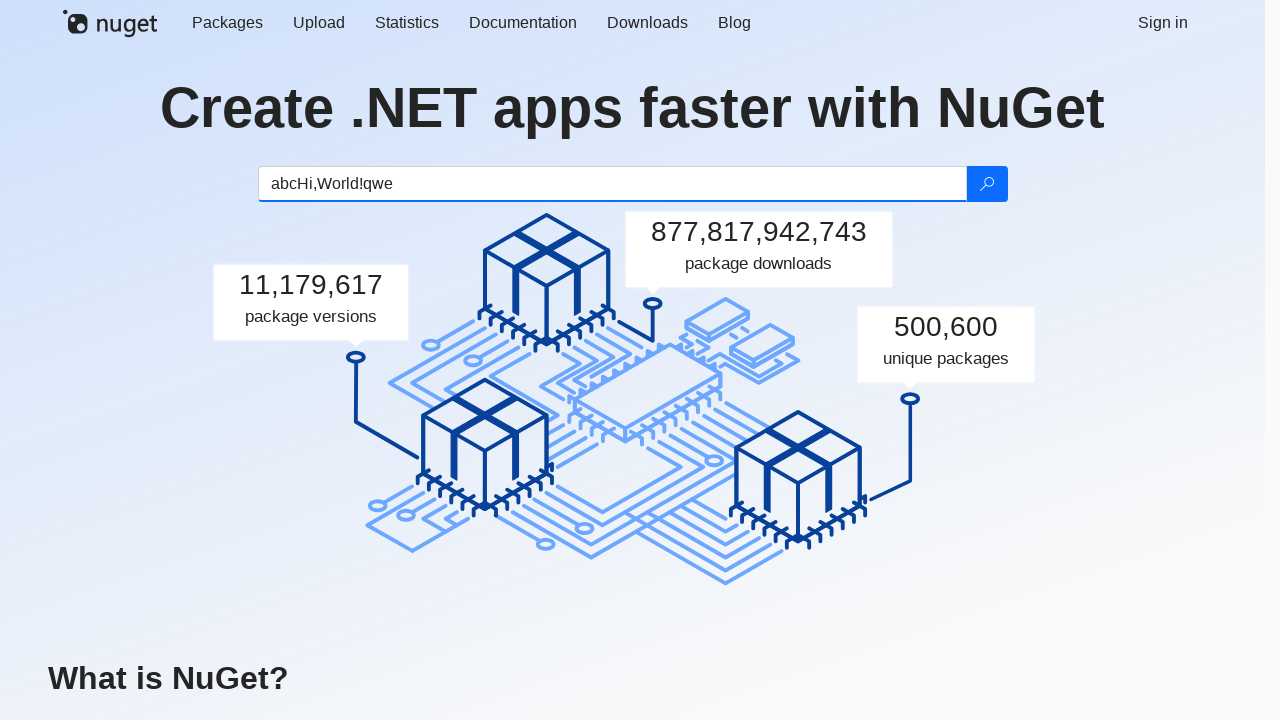

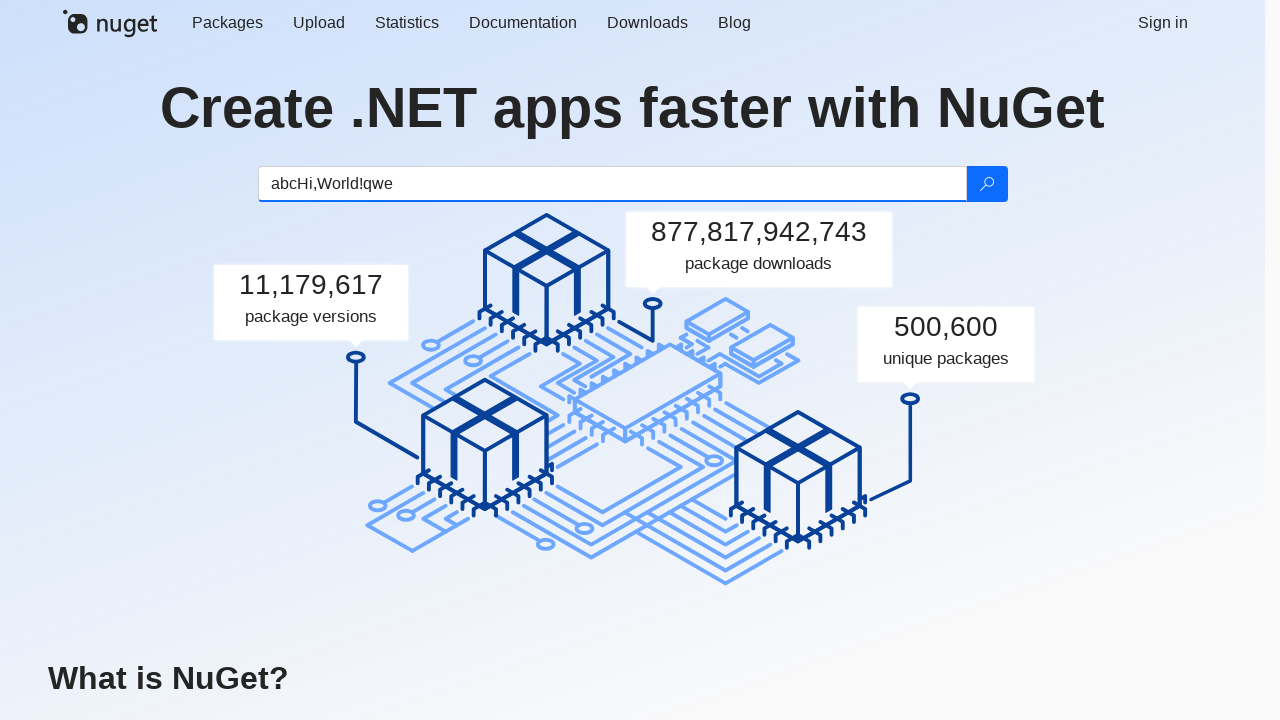